Tests hover functionality by moving the mouse over an element to trigger a popup, then clicking on the popup element

Starting URL: https://grotechminds.com/hoverover/

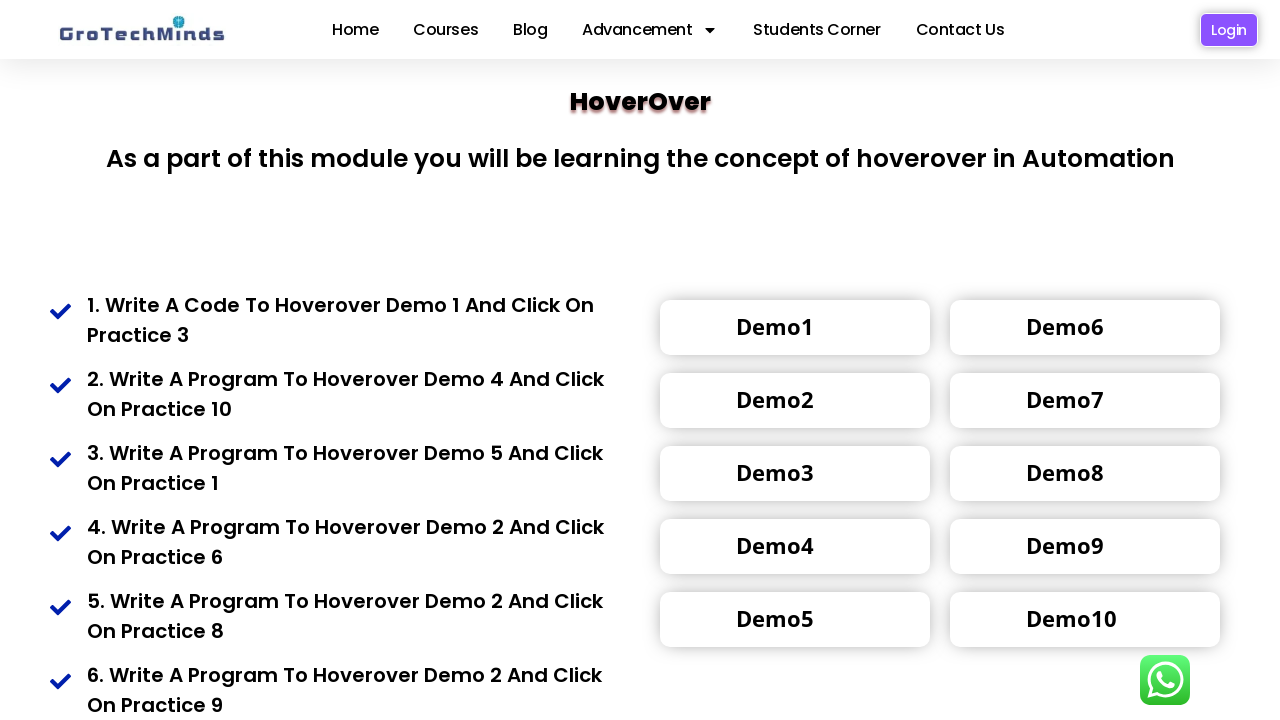

Navigated to hover test page
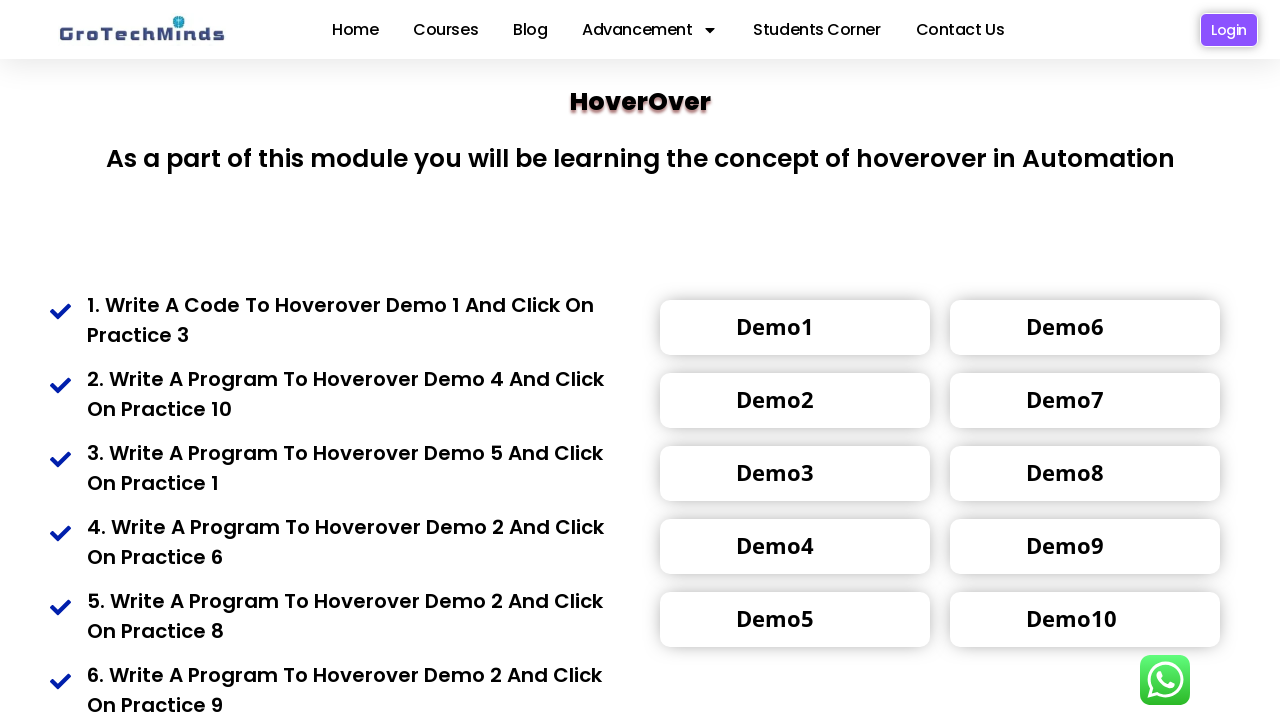

Hovered over target element to trigger popup at (795, 620) on xpath=//div[@data-id='551f3a8']
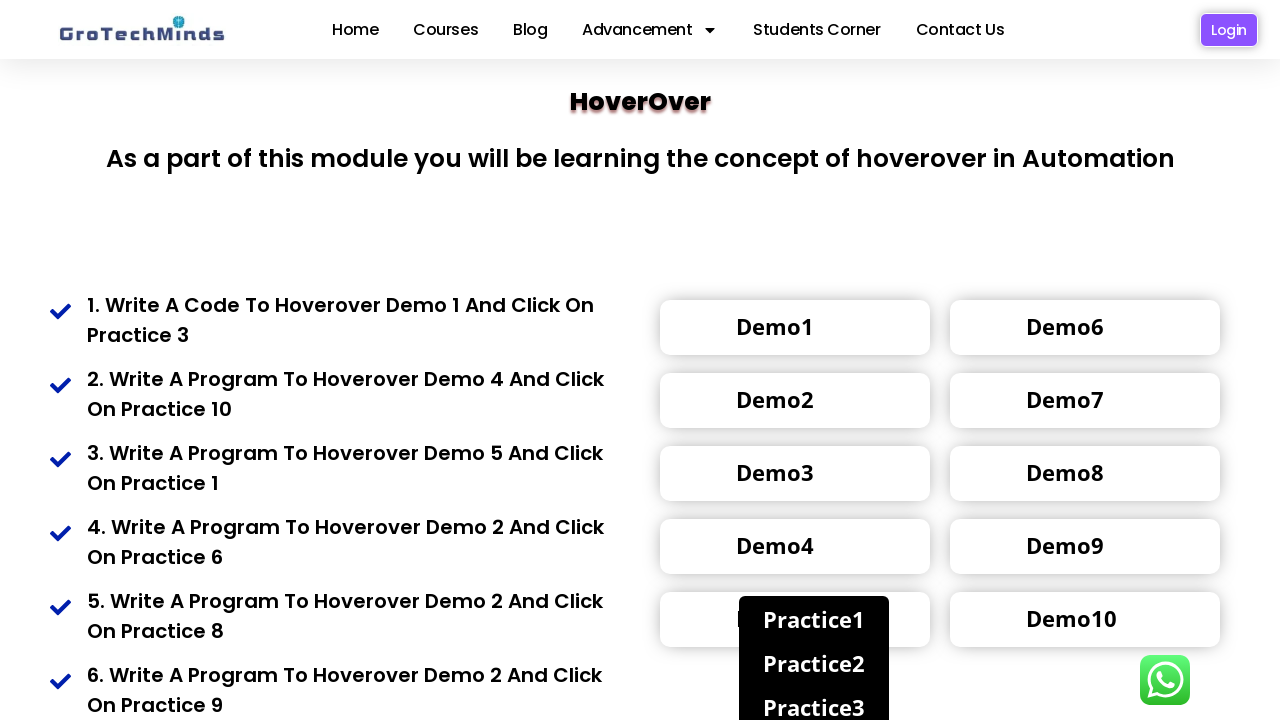

Clicked on the popup element at (814, 619) on xpath=//div[@class='popup7'][1]
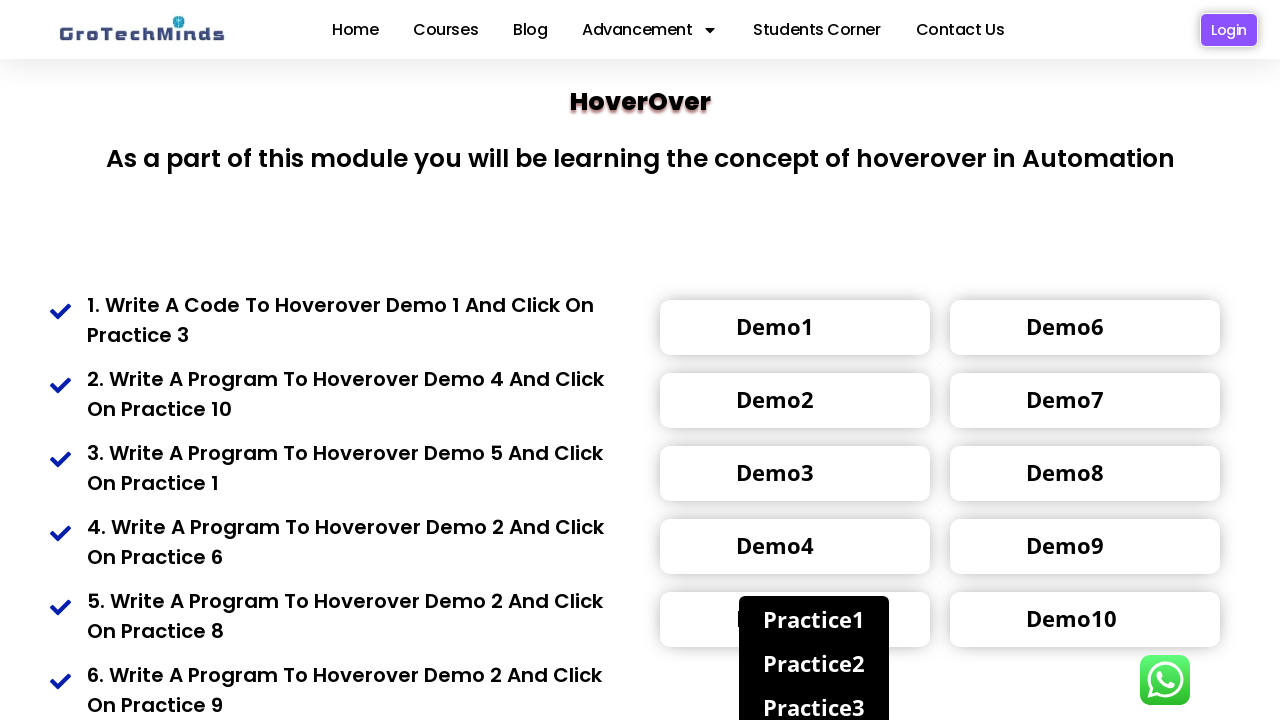

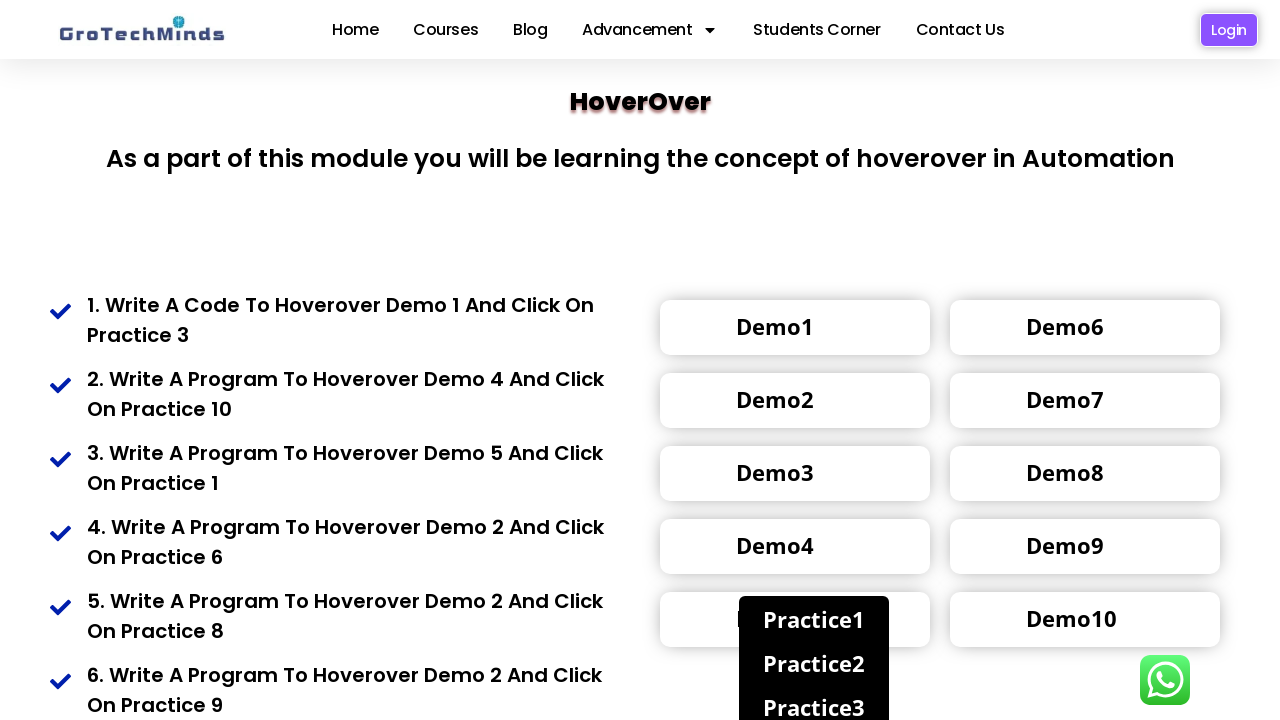